Tests dynamic content loading by clicking a start button and verifying that the "Hello World!" text appears after loading

Starting URL: http://the-internet.herokuapp.com/dynamic_loading/2

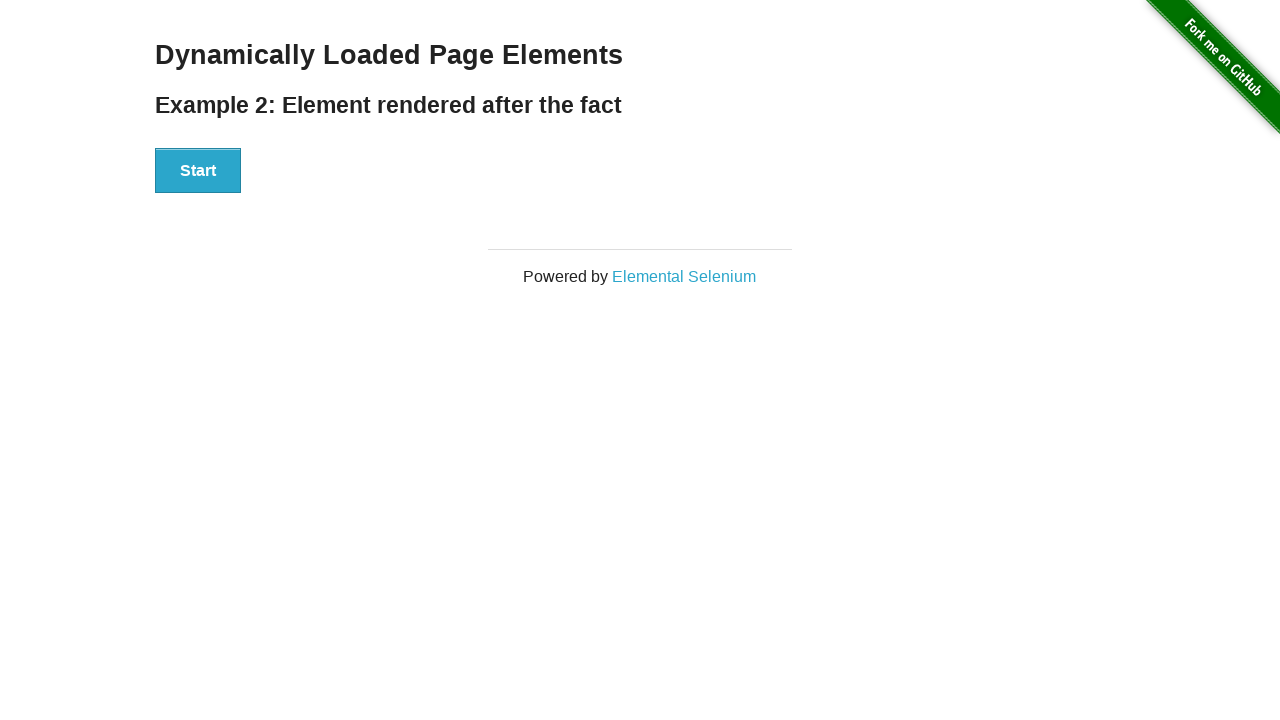

Clicked start button to trigger dynamic content loading at (198, 171) on xpath=//div[@id='start']/button
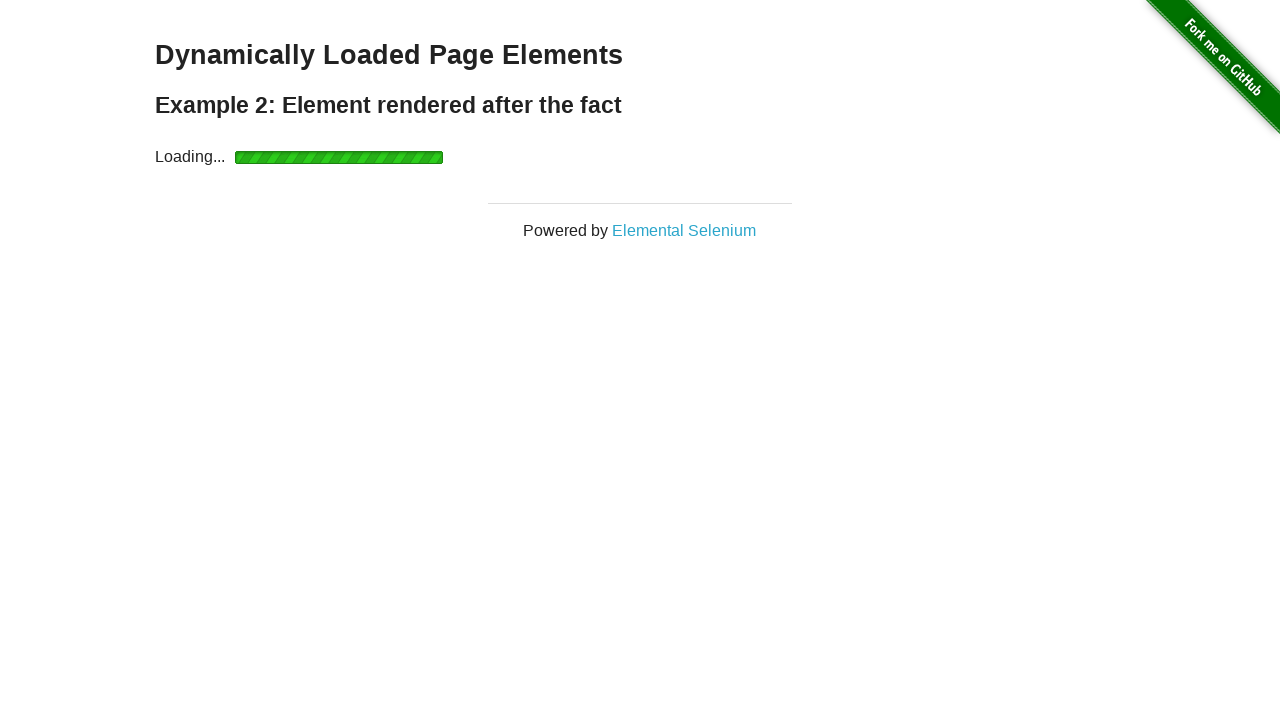

Waited for 'Hello World!' text to become visible
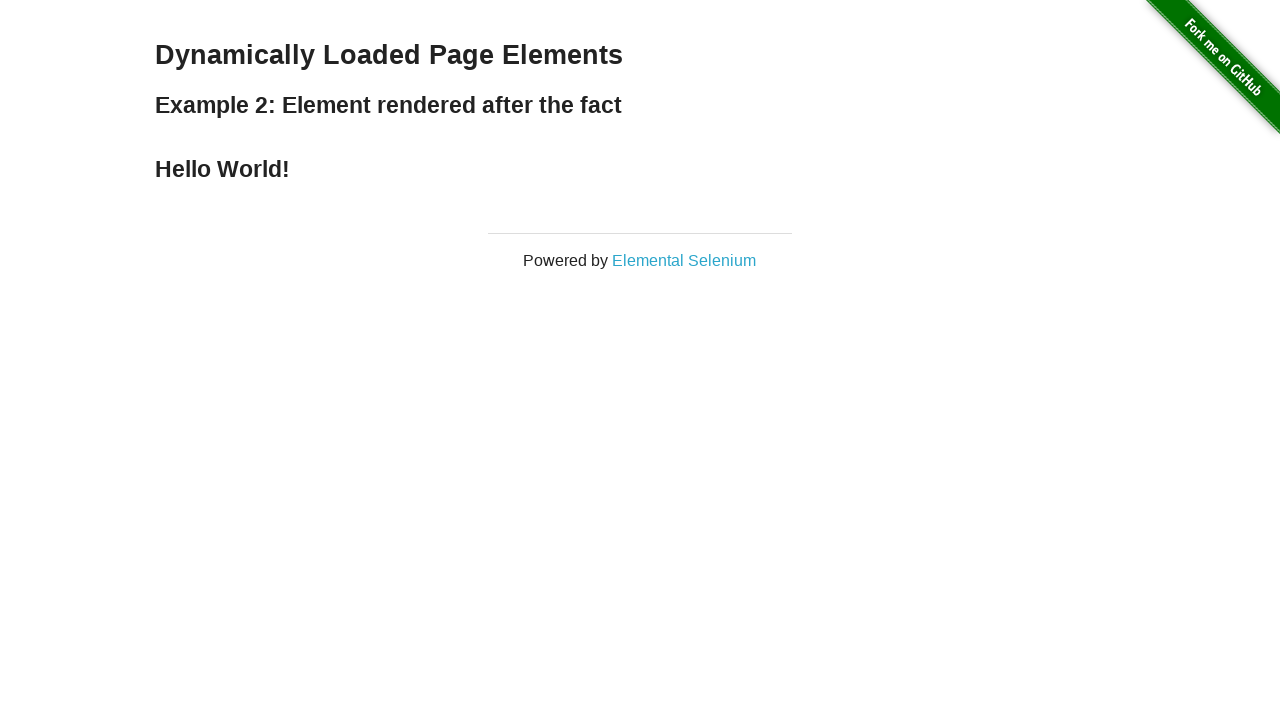

Verified 'Hello World!' element is visible
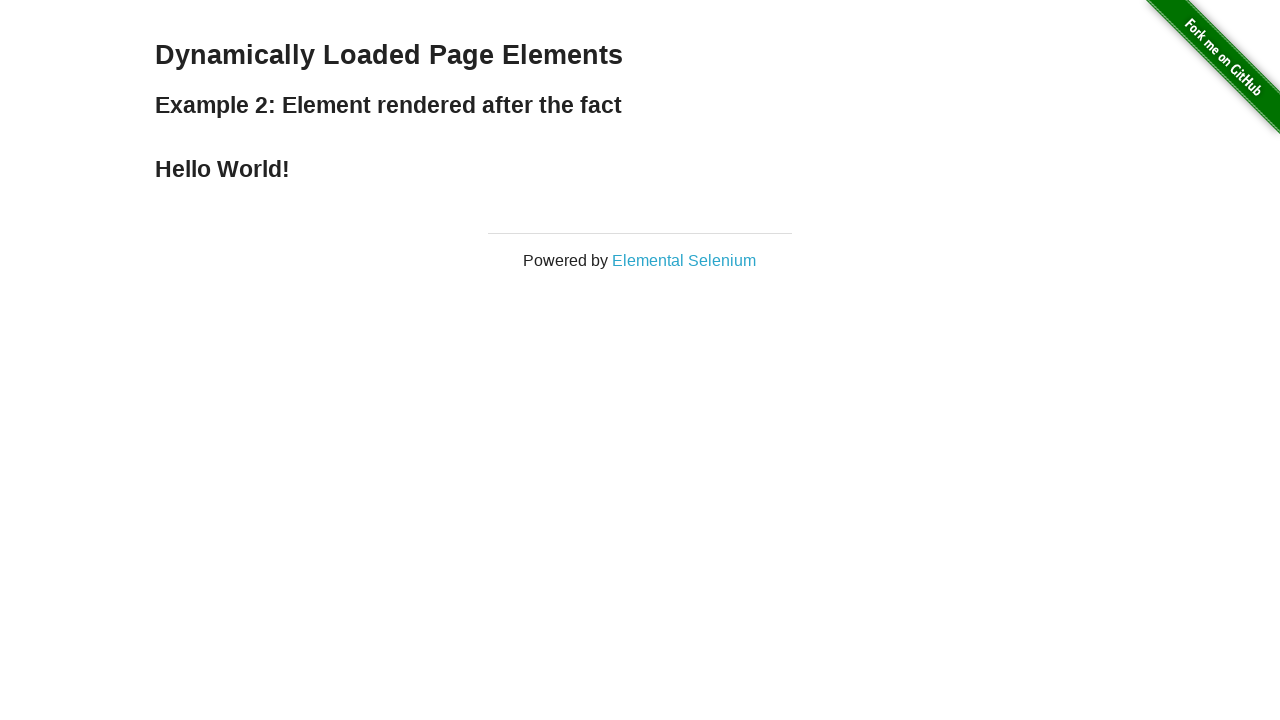

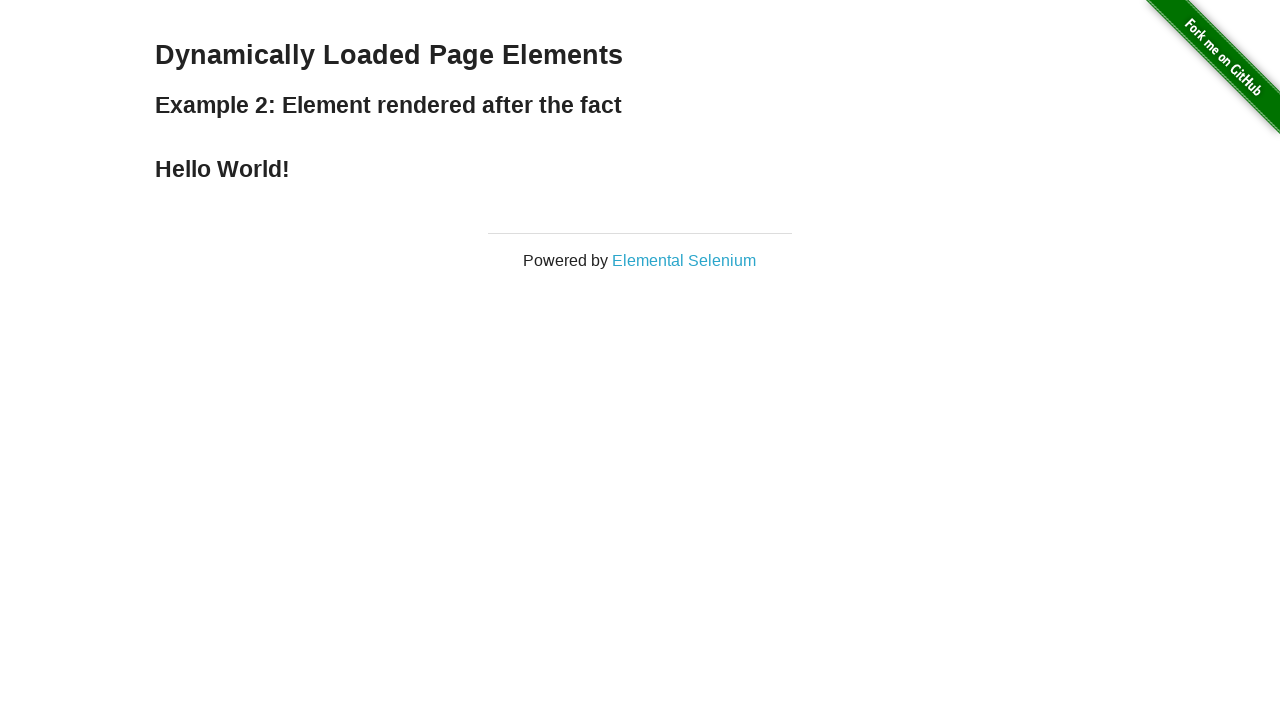